Tests handling various JavaScript alerts including basic alerts, confirmation dialogs, and prompt dialogs on the Herokuapp demo page

Starting URL: https://the-internet.herokuapp.com/javascript_alerts

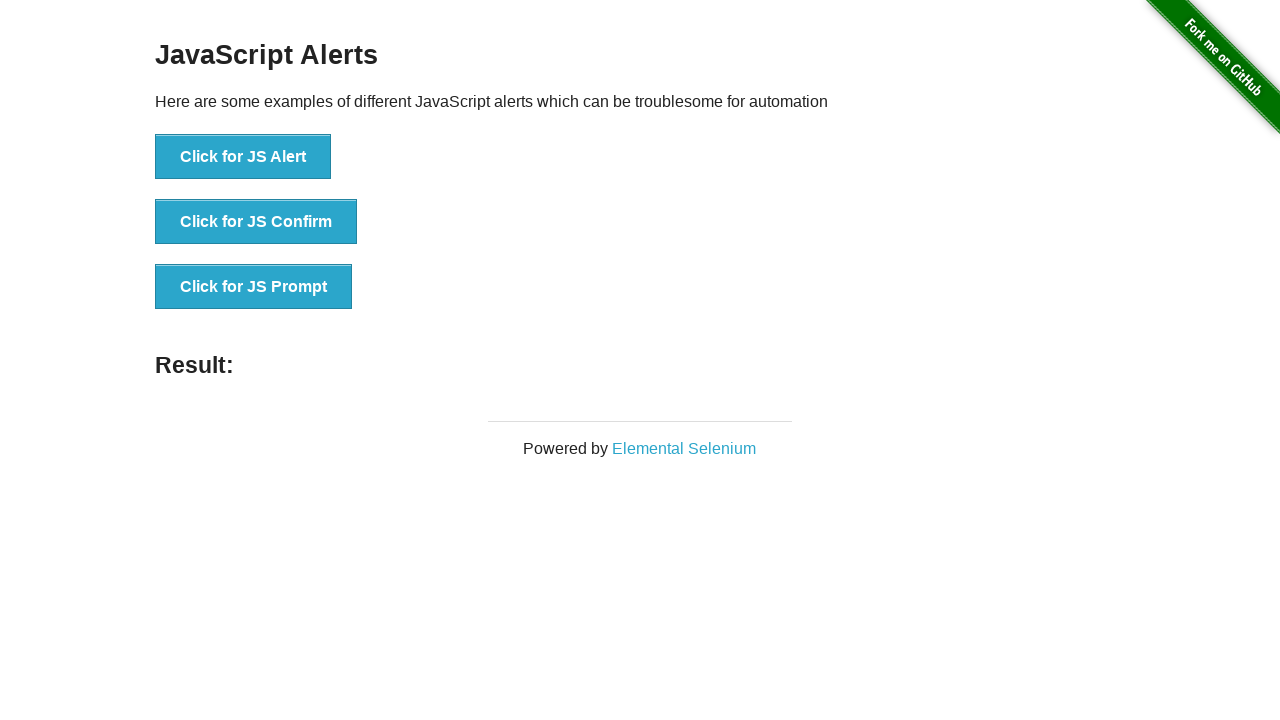

Clicked button to trigger basic alert at (243, 157) on xpath=//button[@onclick='jsAlert()']
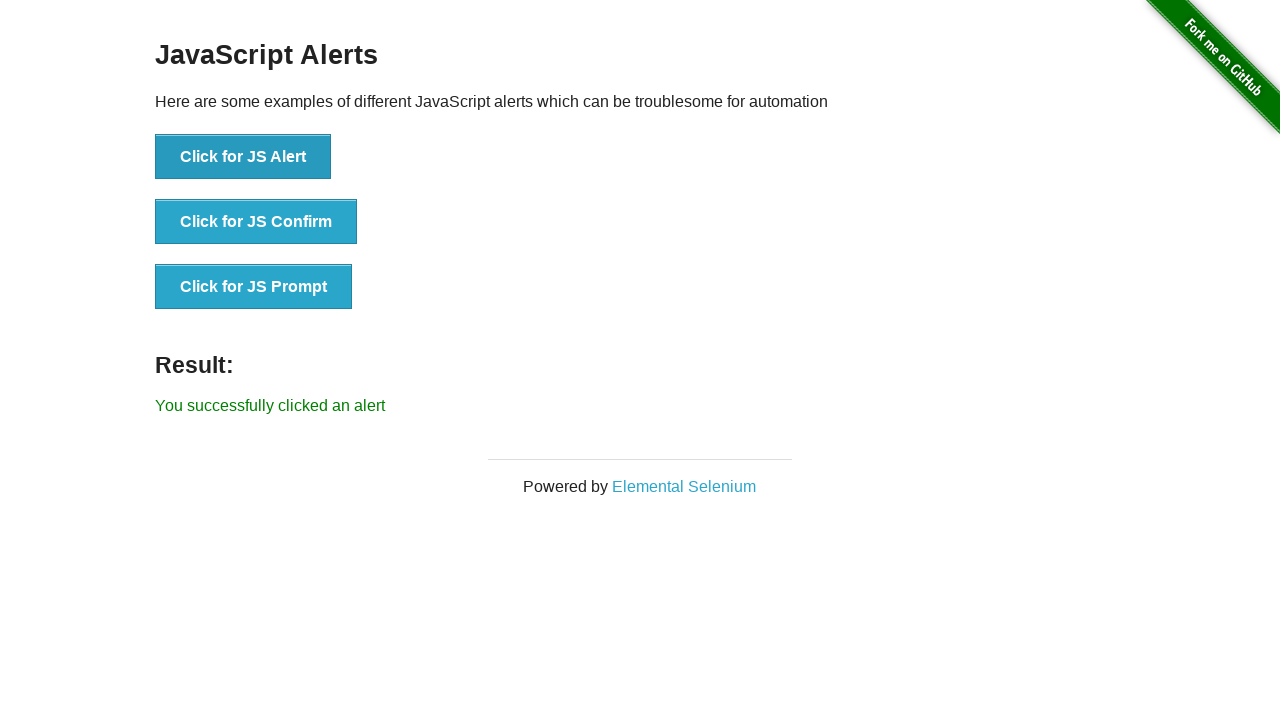

Accepted basic alert dialog
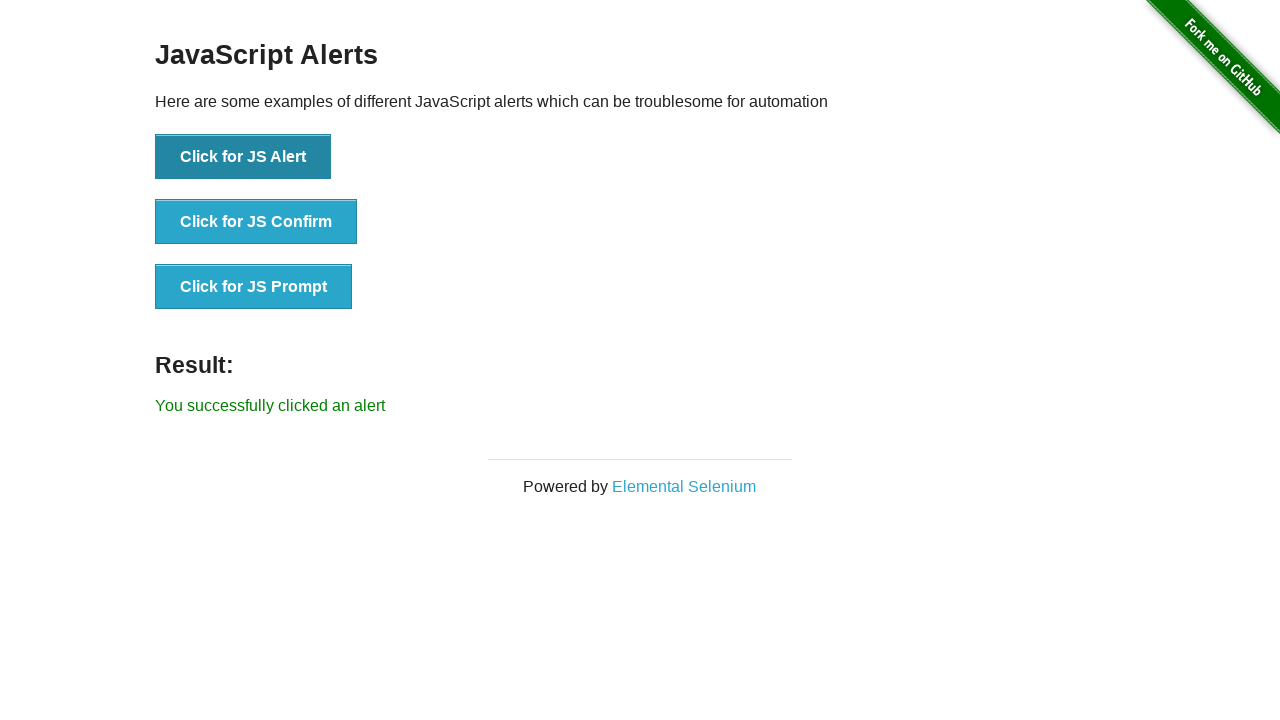

Clicked button to trigger confirmation dialog at (256, 222) on xpath=//button[@onclick='jsConfirm()']
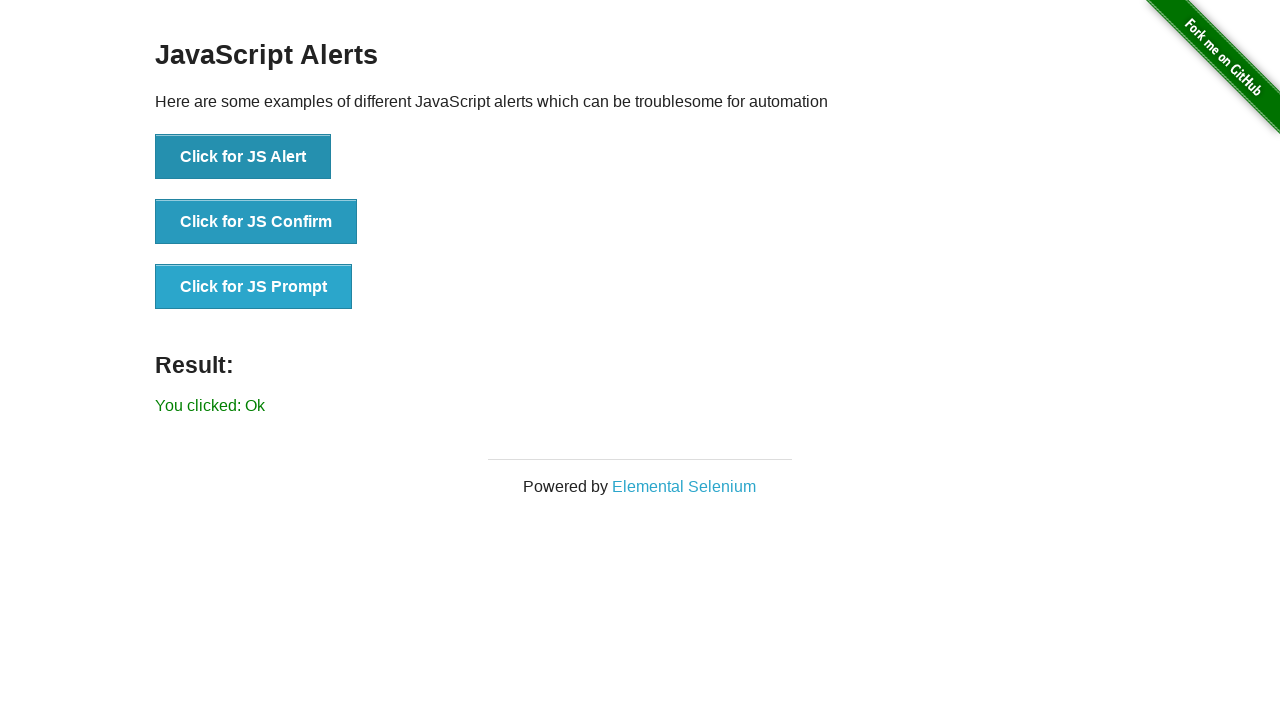

Dismissed confirmation dialog
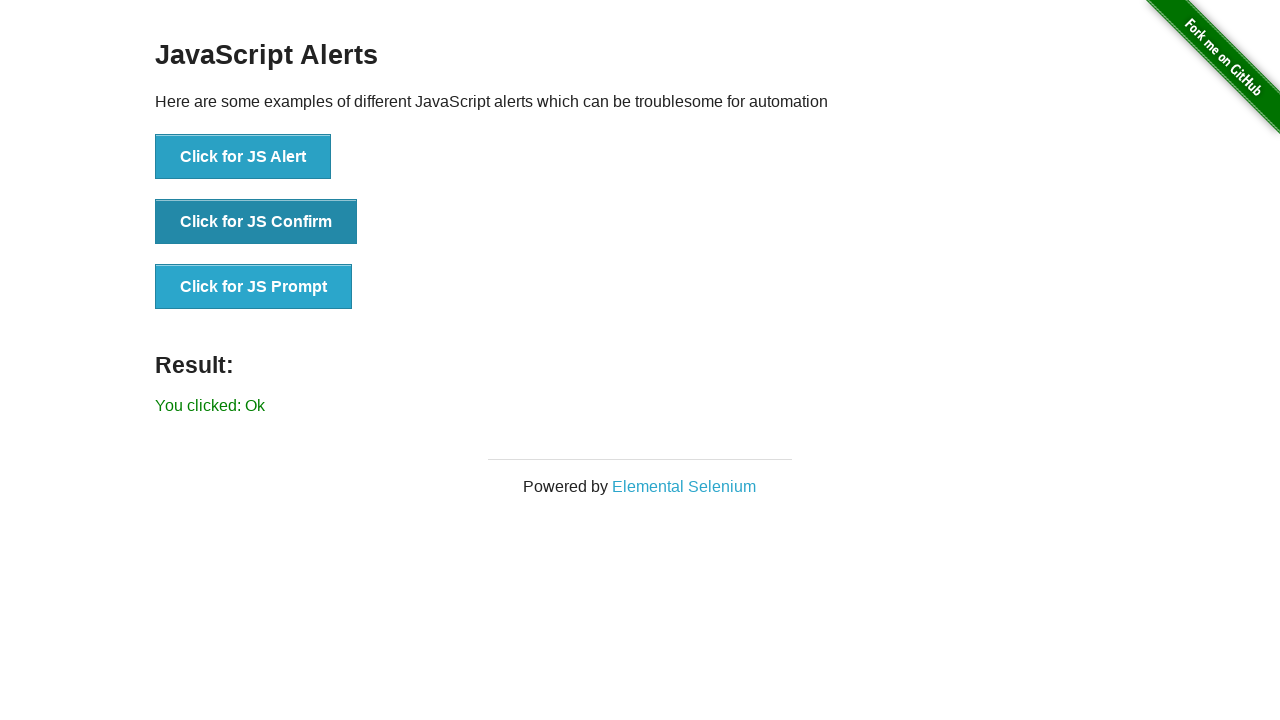

Clicked button to trigger prompt dialog at (254, 287) on xpath=//button[@onclick='jsPrompt()']
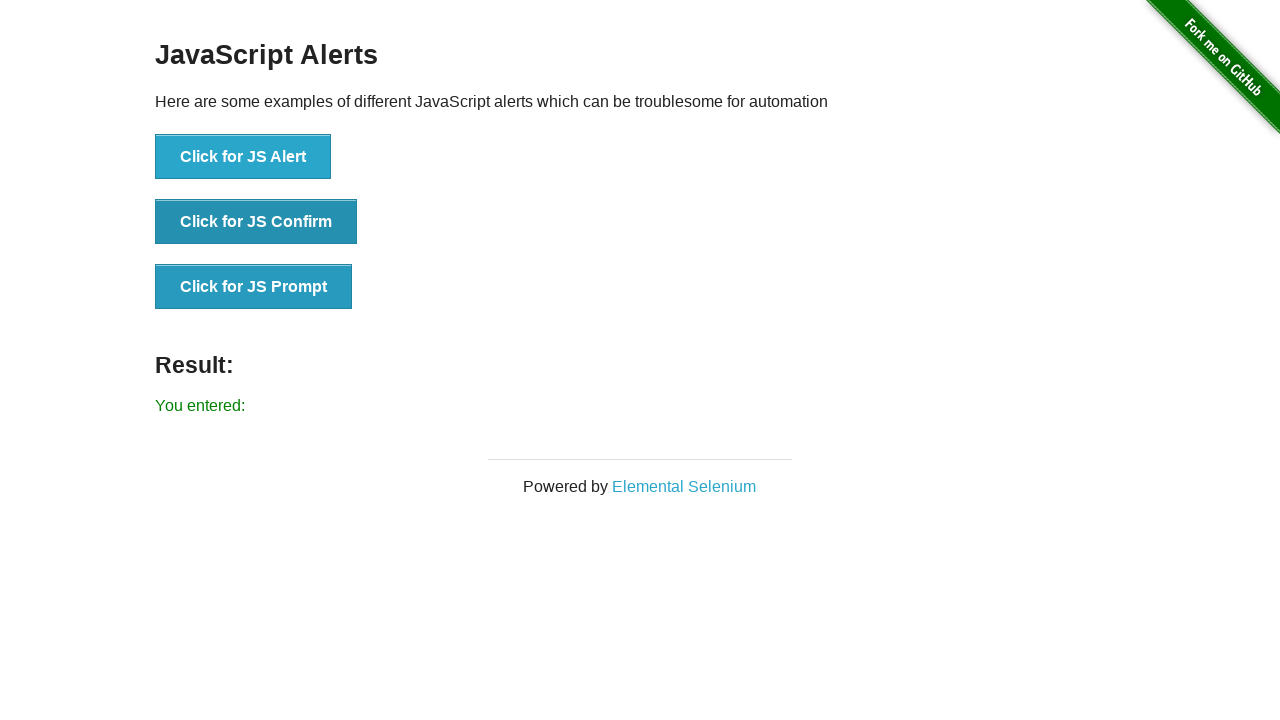

Accepted prompt dialog with text 'Welcome'
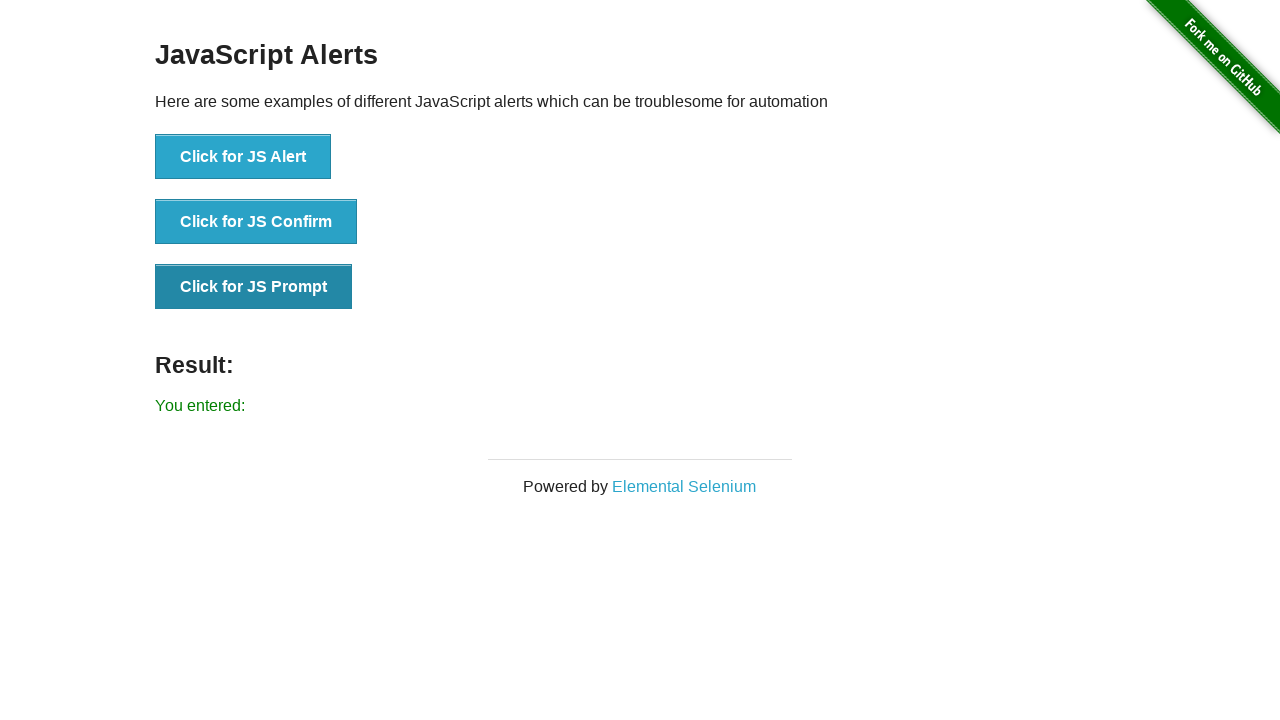

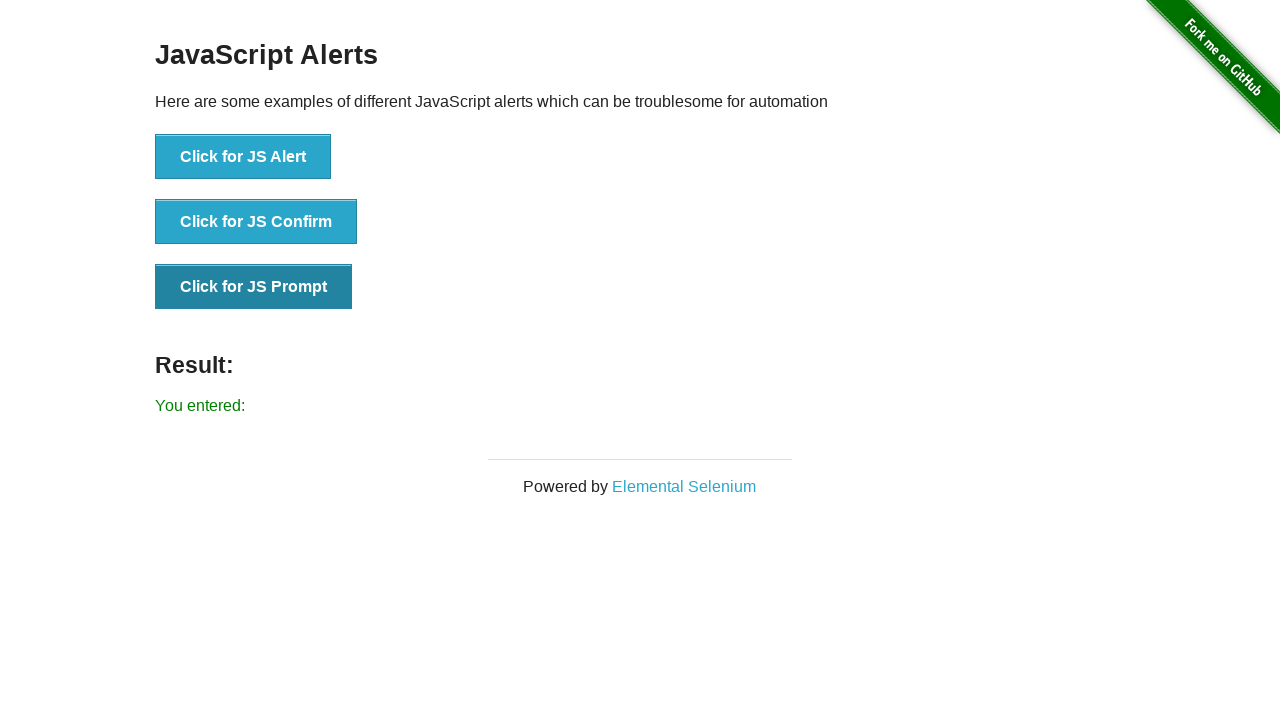